Tests right-click context menu functionality by performing a right-click on an element, selecting 'Copy' from the context menu, and handling the resulting alert

Starting URL: https://swisnl.github.io/jQuery-contextMenu/demo.html

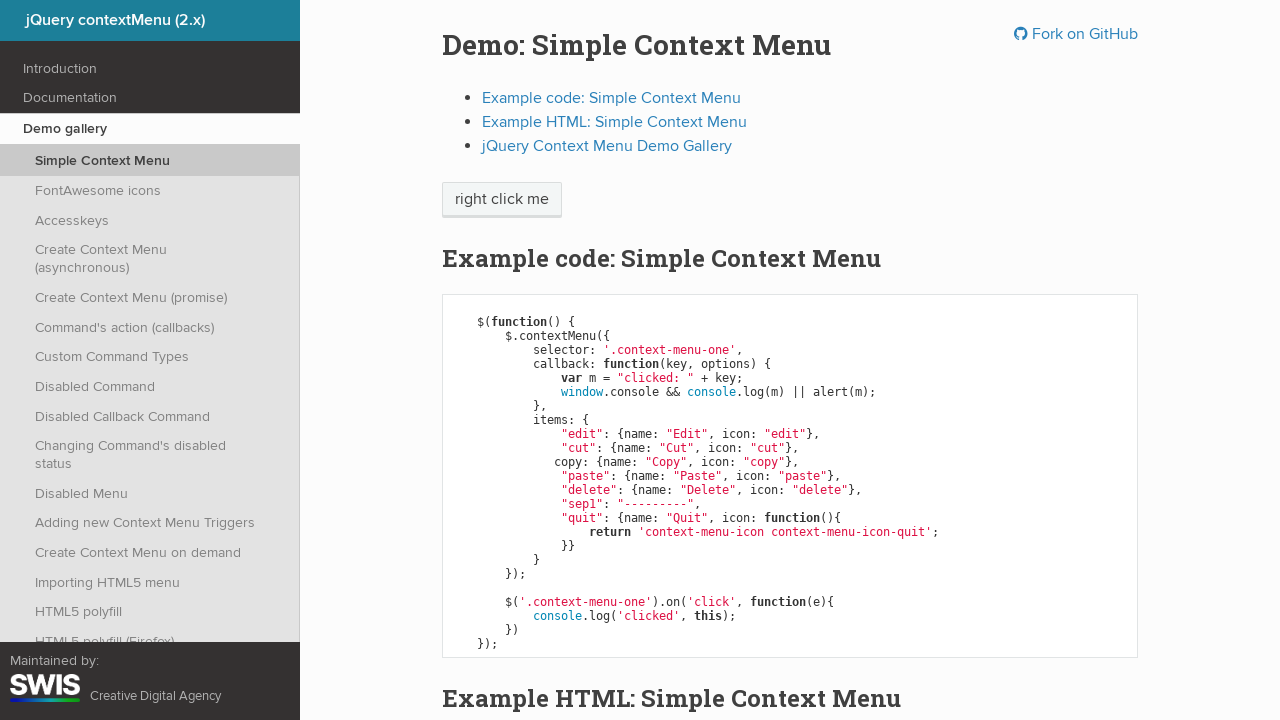

Navigated to jQuery contextMenu demo page
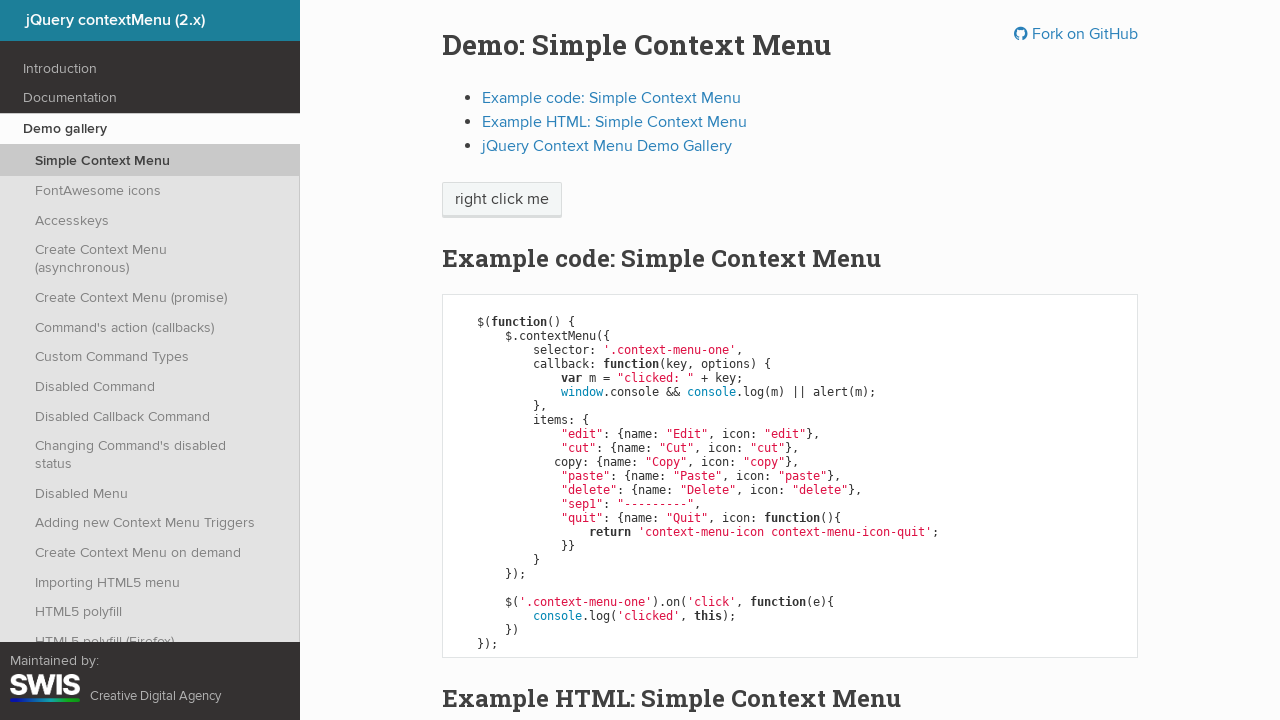

Right-clicked on 'right click me' element to open context menu at (502, 200) on //span[text()='right click me']
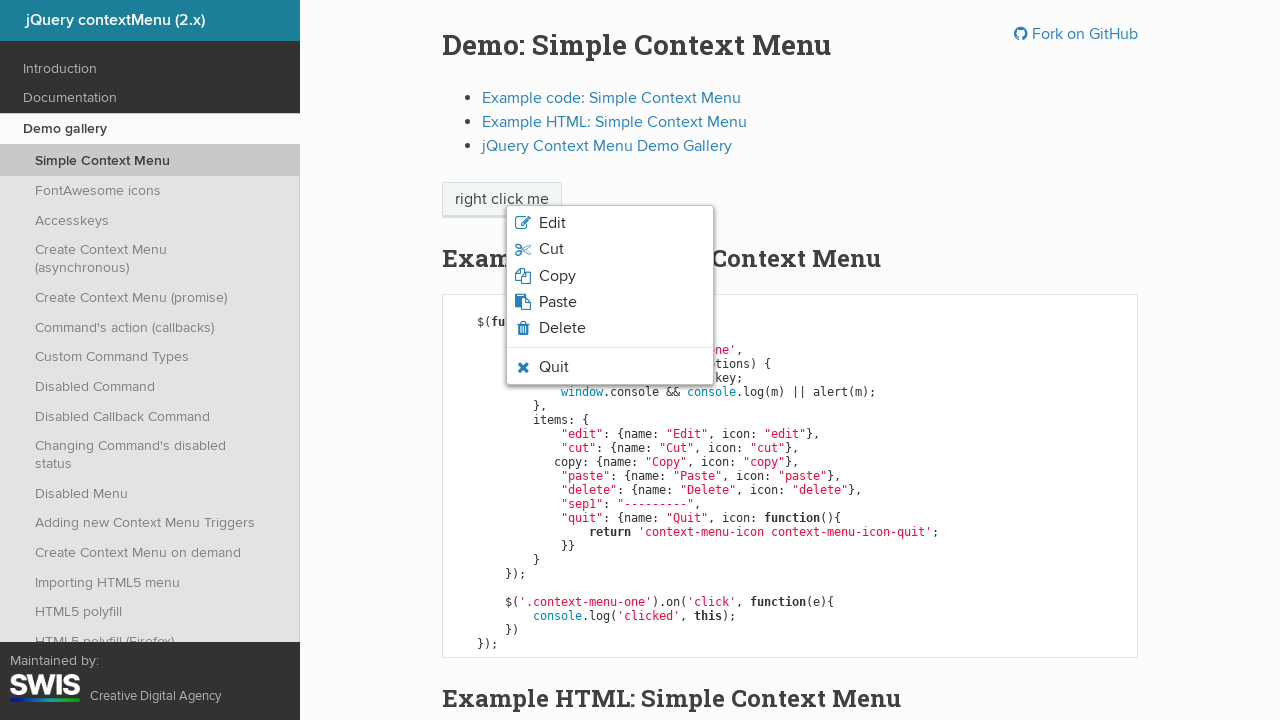

Clicked 'Copy' option from context menu at (557, 276) on xpath=//span[text()='Copy']
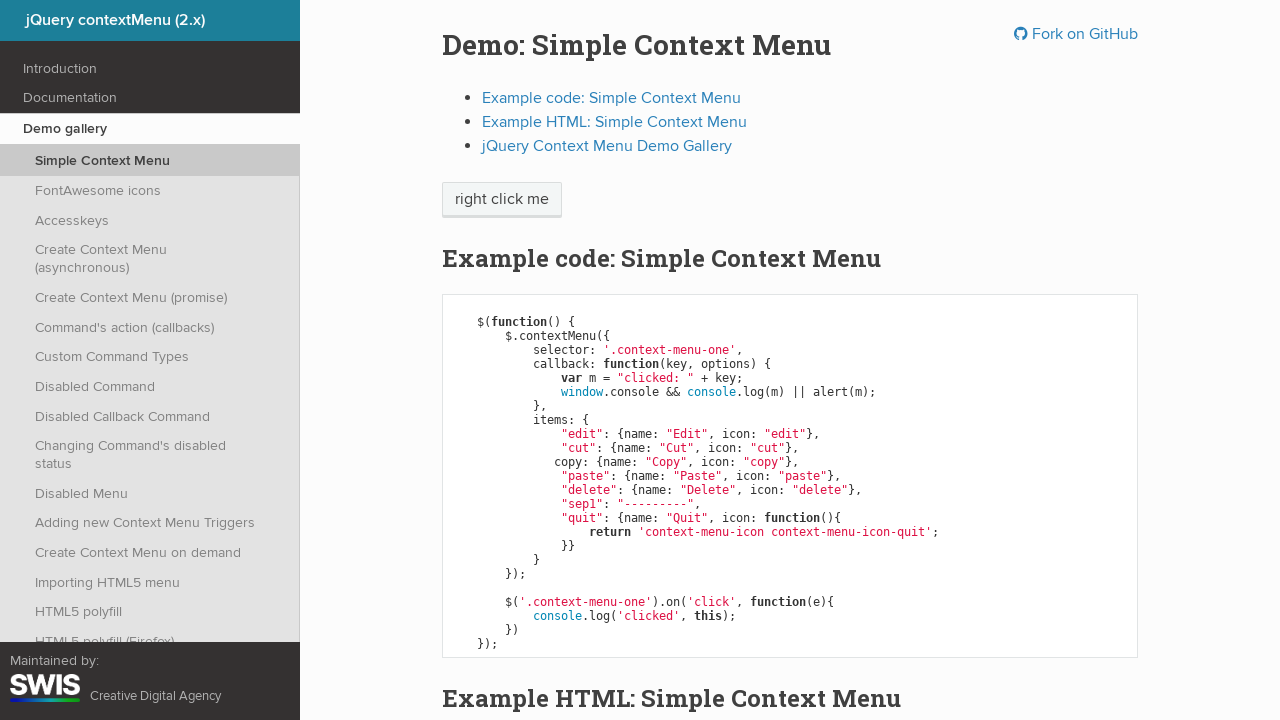

Set up alert dialog handler to accept alerts
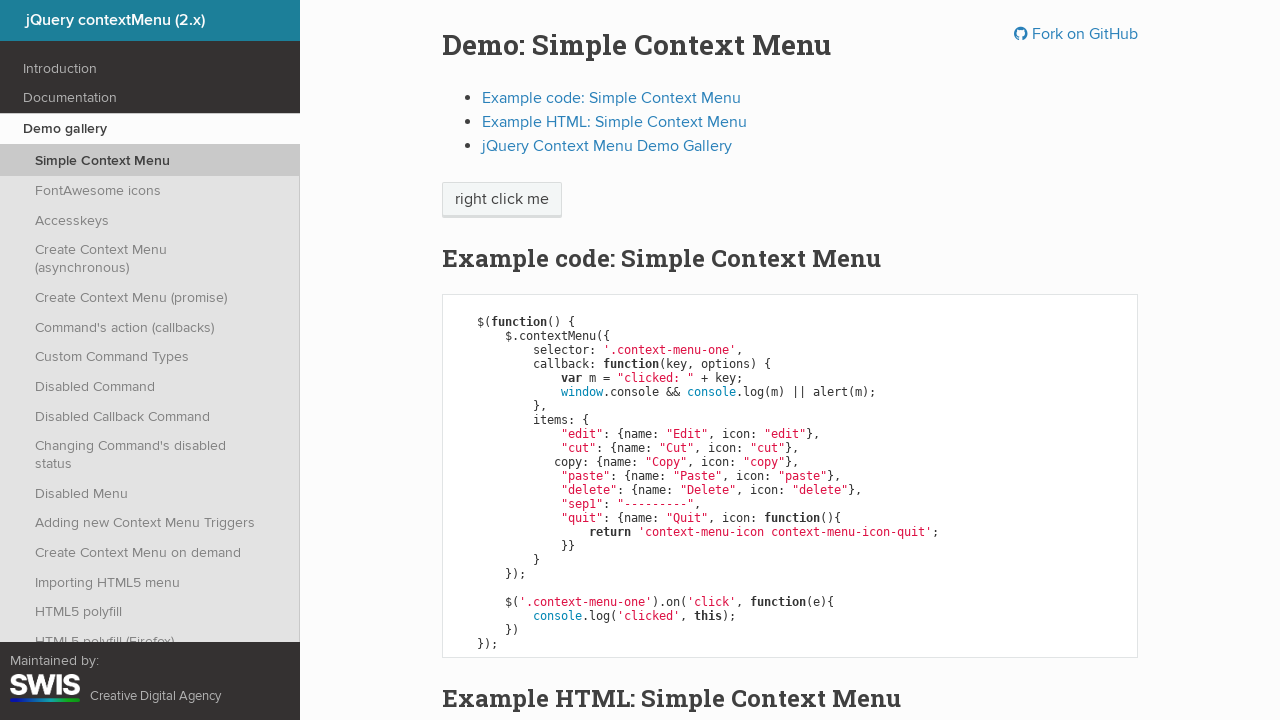

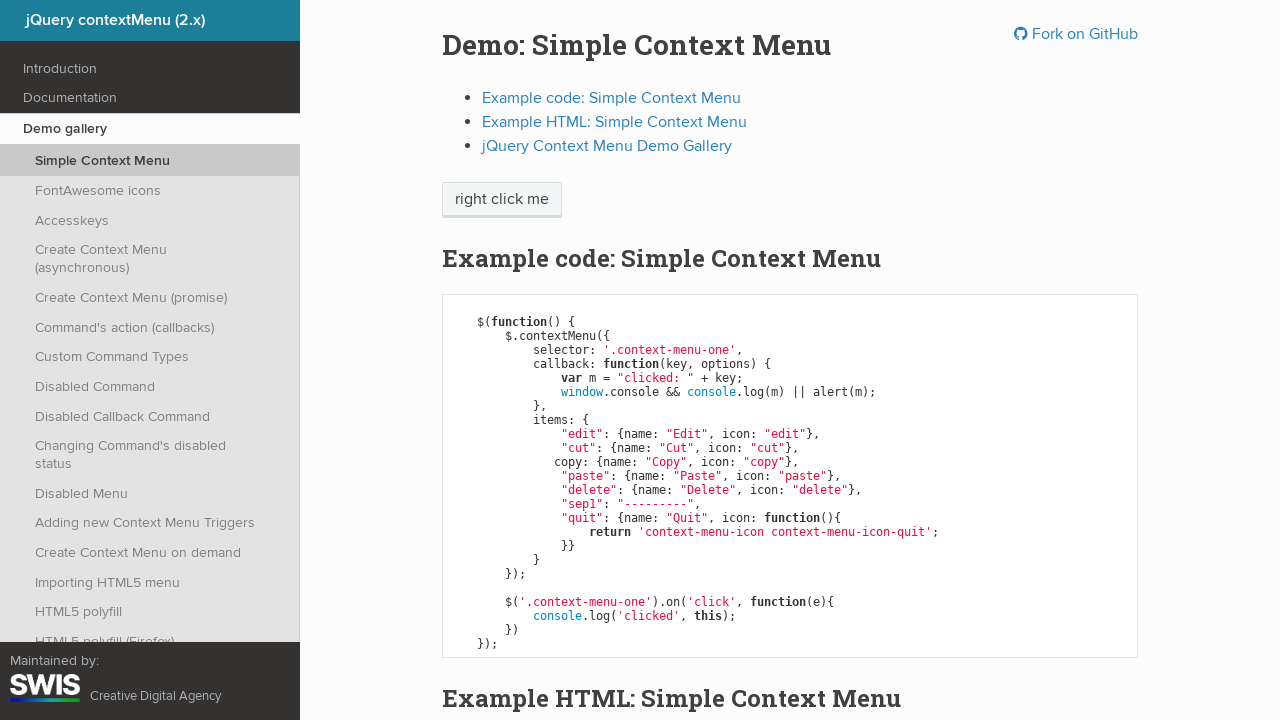